Tests iframe navigation by clicking a run button, switching between nested iframes, and verifying text content at each level of the iframe hierarchy

Starting URL: https://seleniumbase.io/w3schools/iframes.html

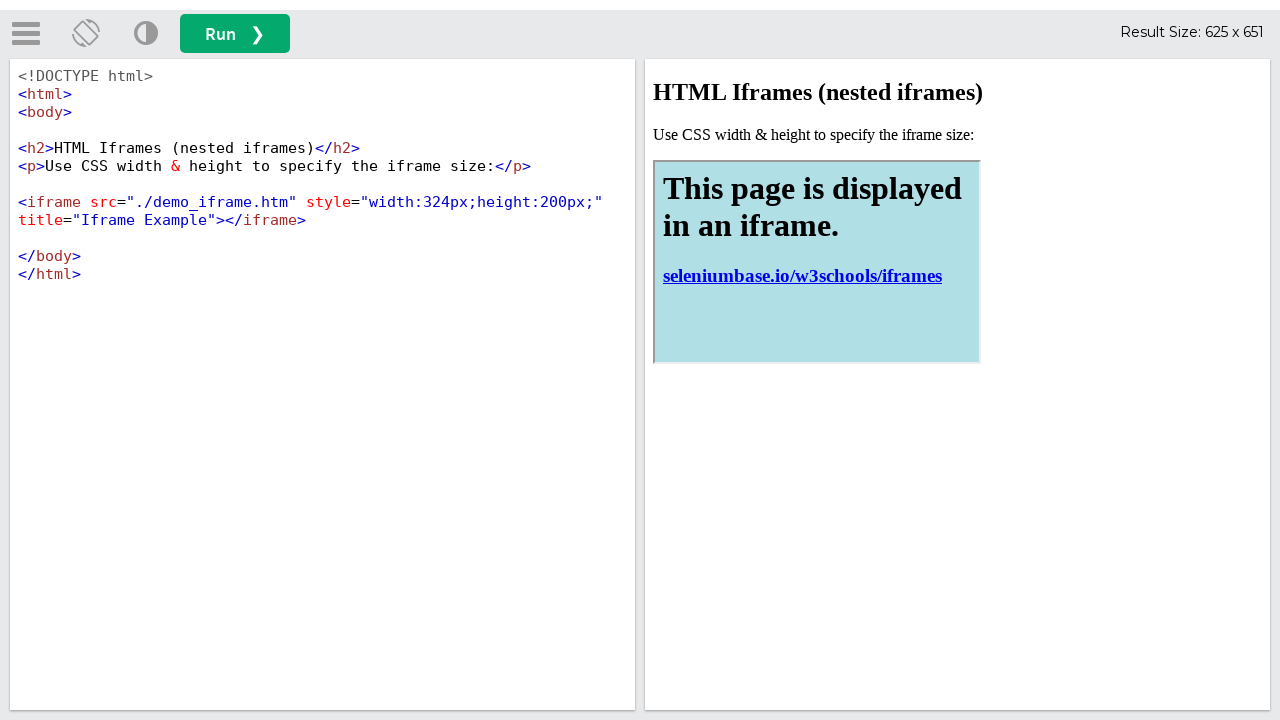

Clicked the run button at (235, 34) on button#runbtn
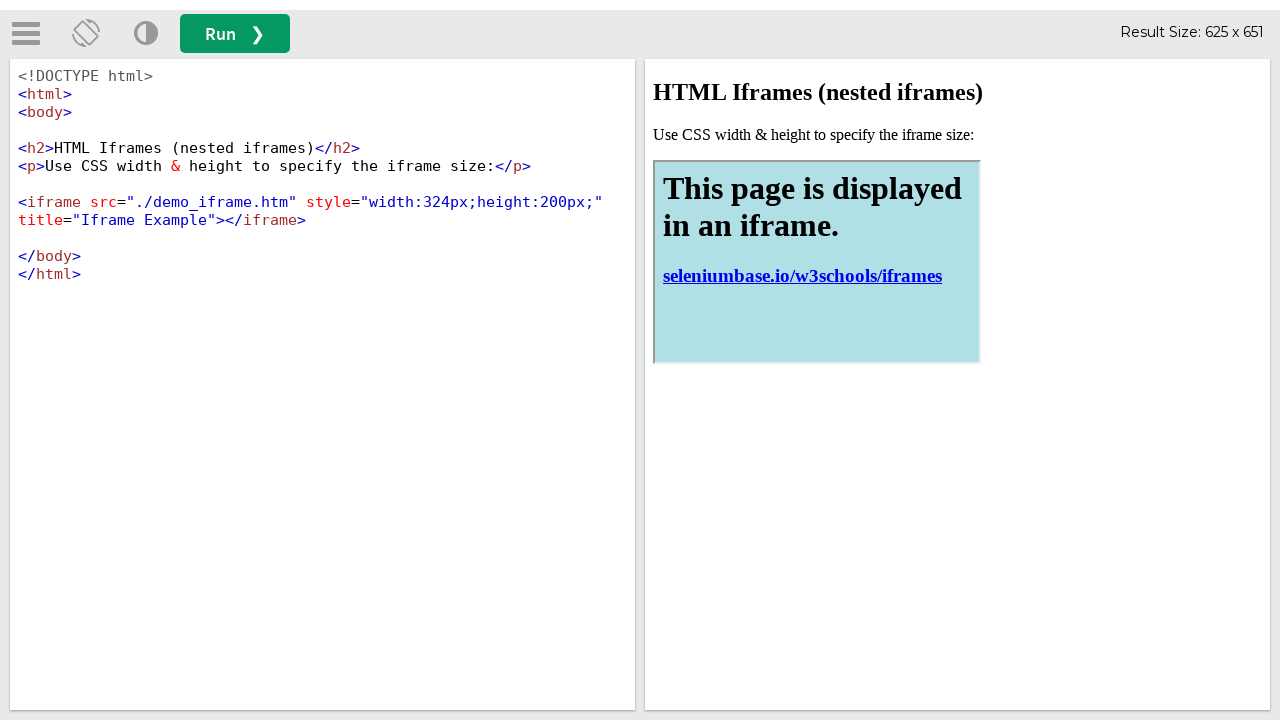

Located the iframeResult frame
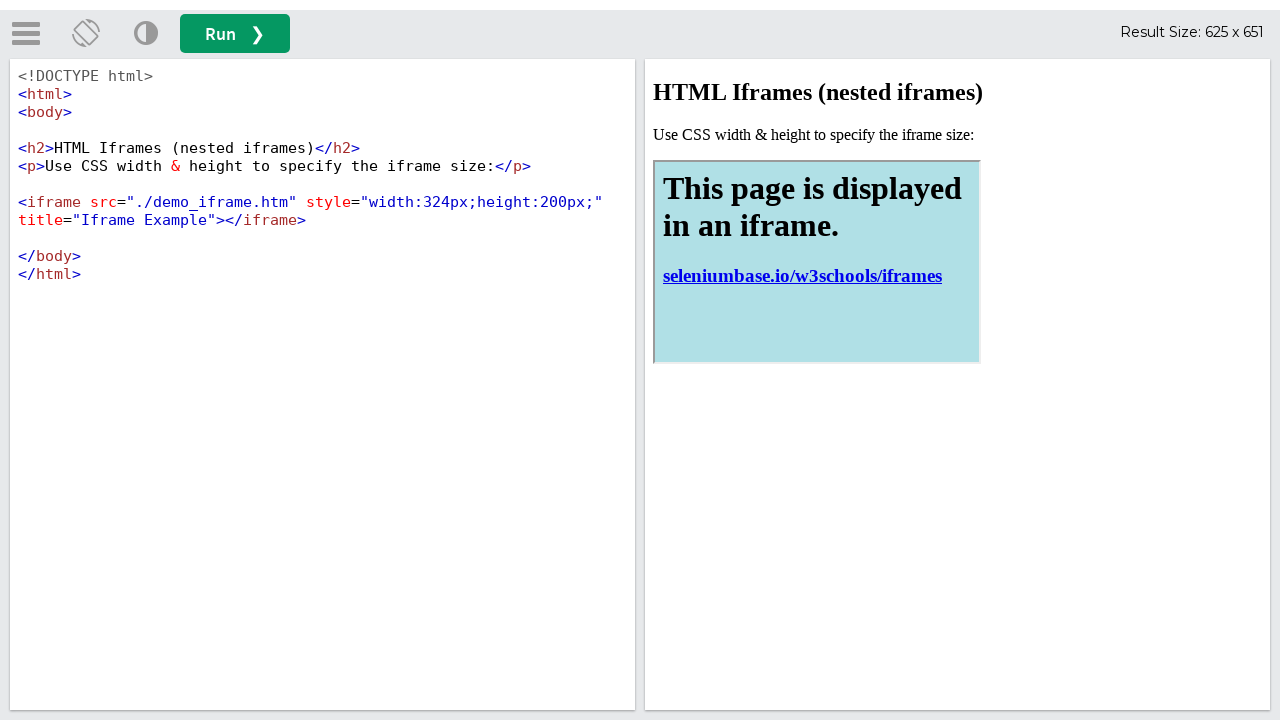

Waited for h2 element in iframe to load
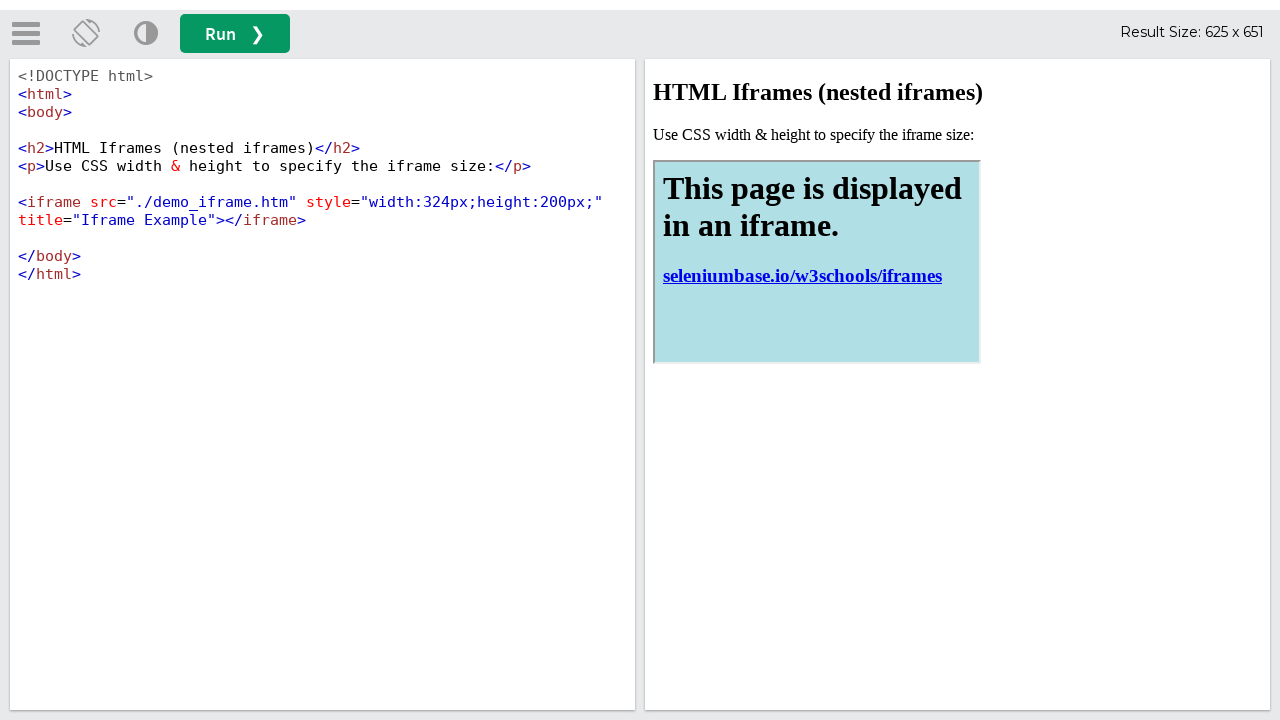

Verified 'HTML Iframes' text in h2 heading
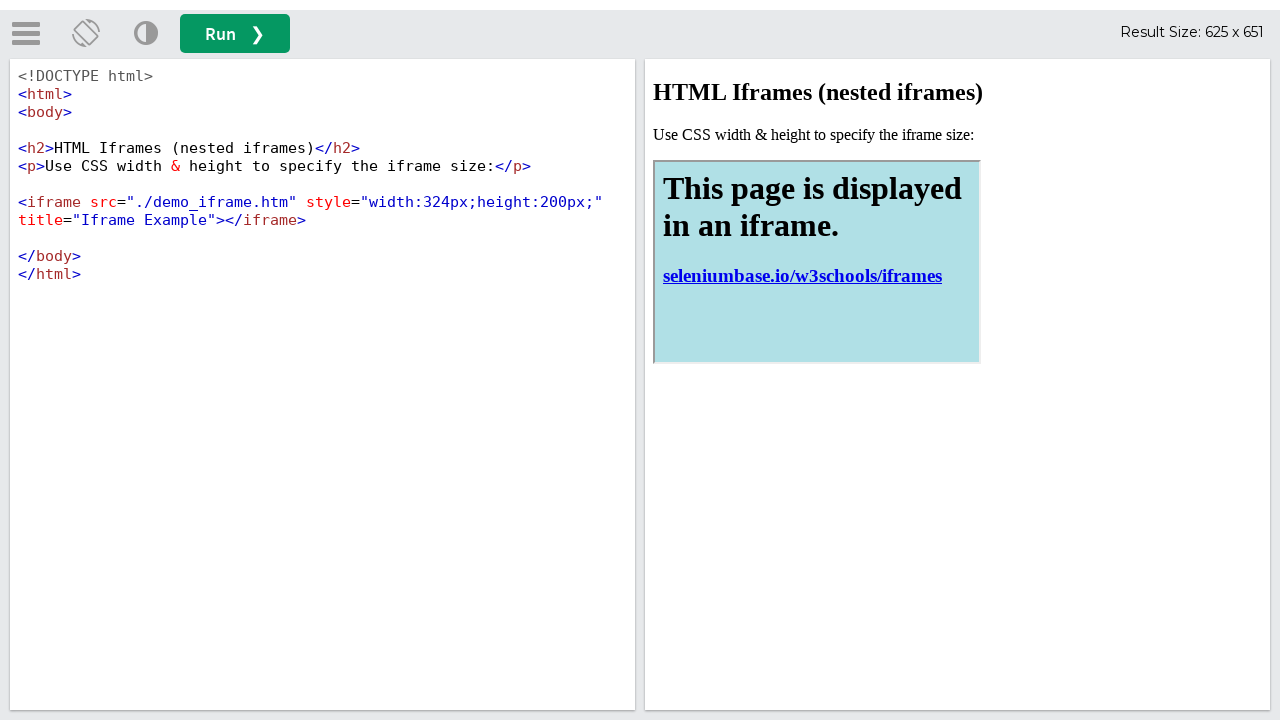

Located nested iframe with title containing 'Iframe'
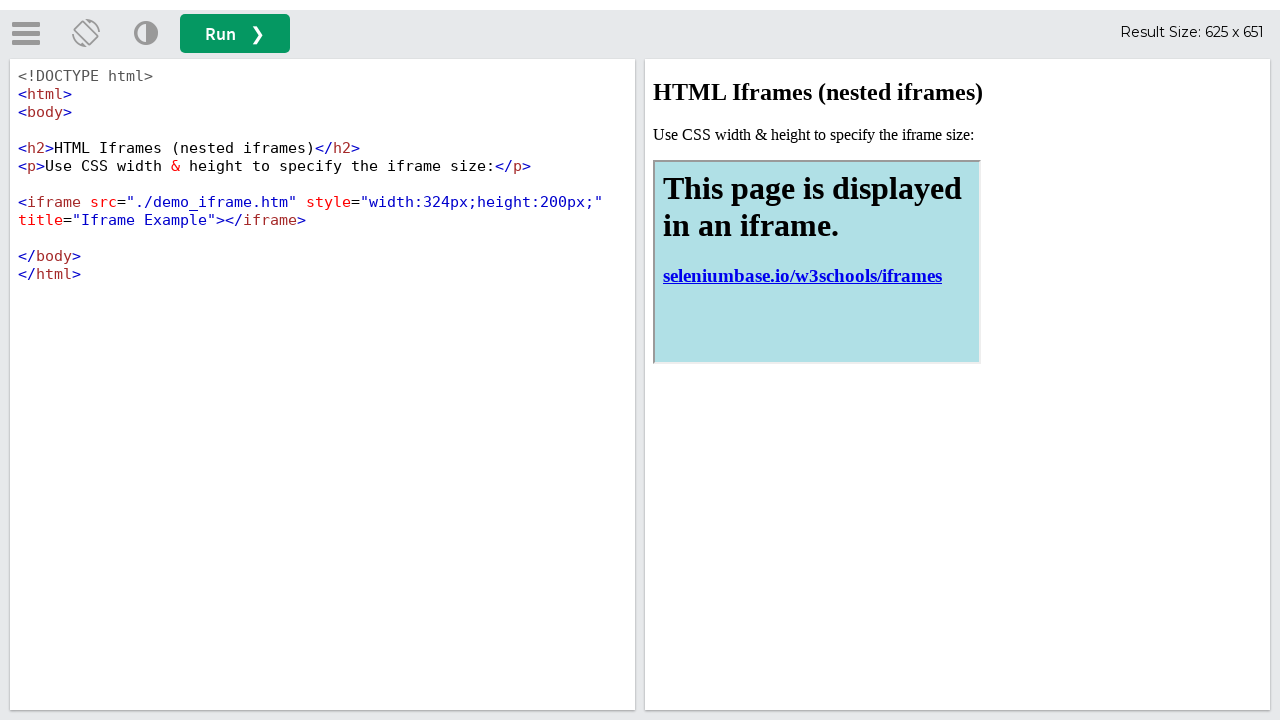

Verified nested iframe h1 text content
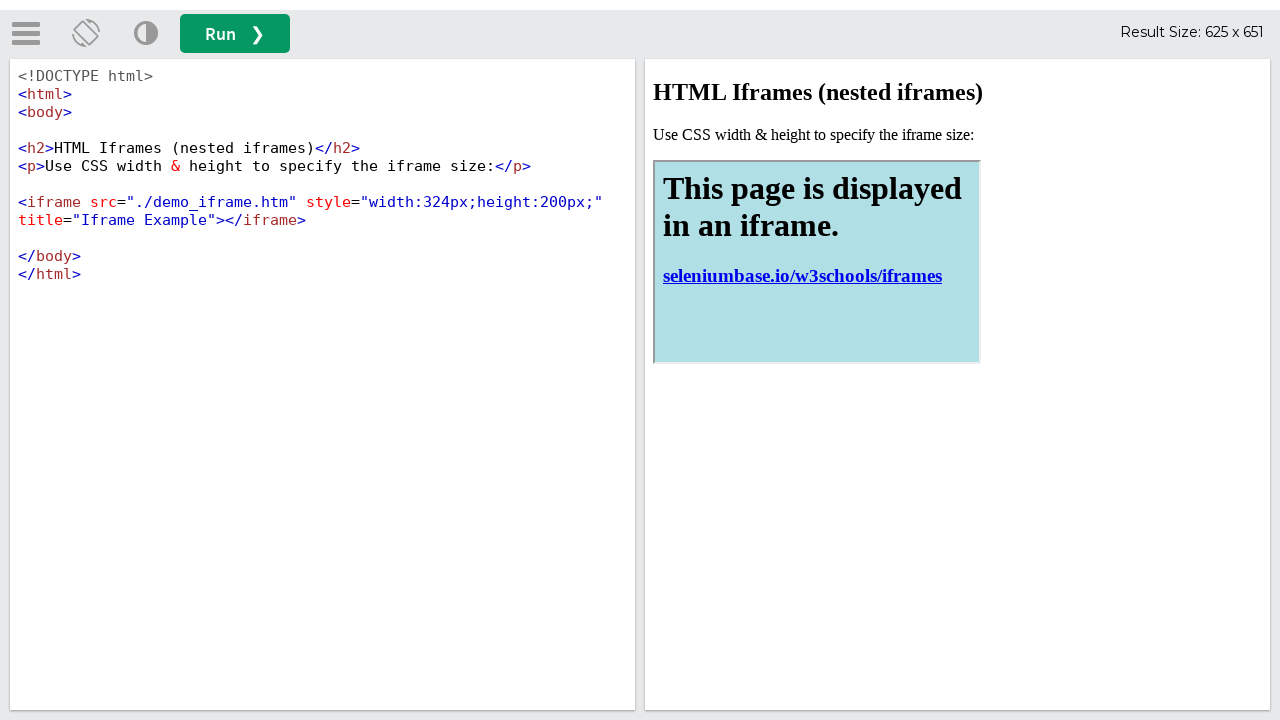

Verified CSS width & height text in parent iframe paragraph
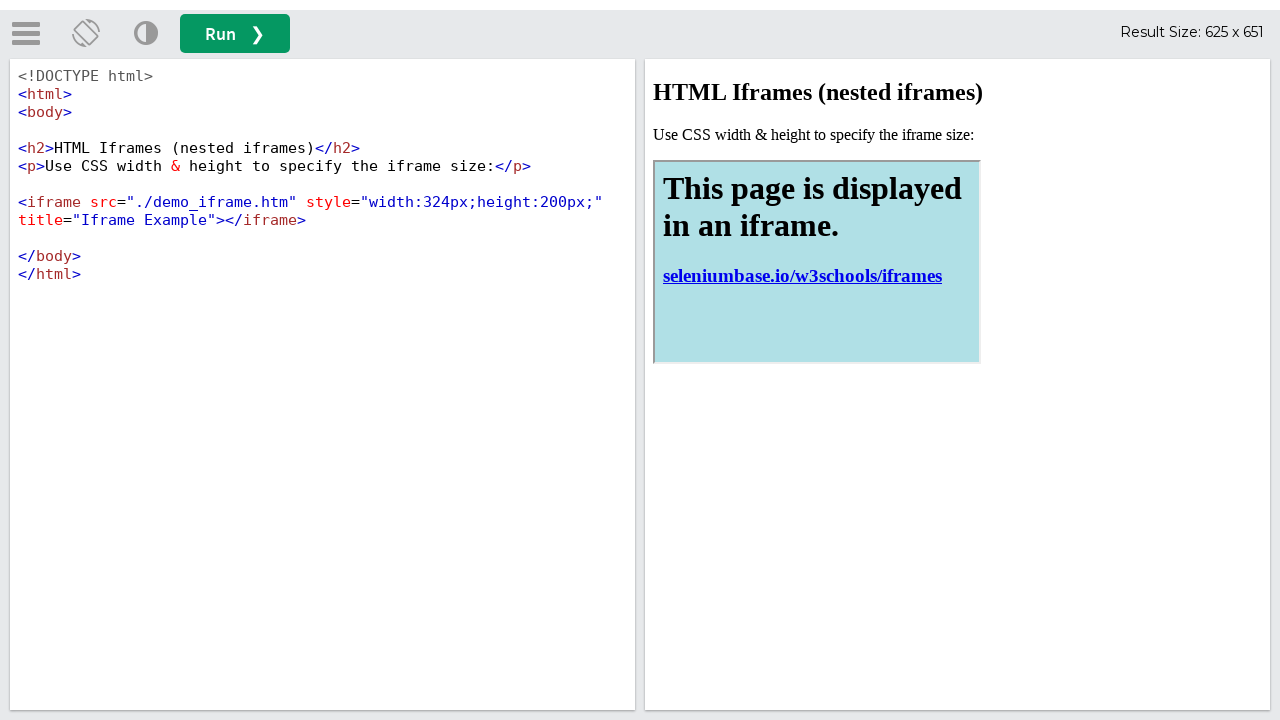

Verified seleniumbase.io link text in nested iframe
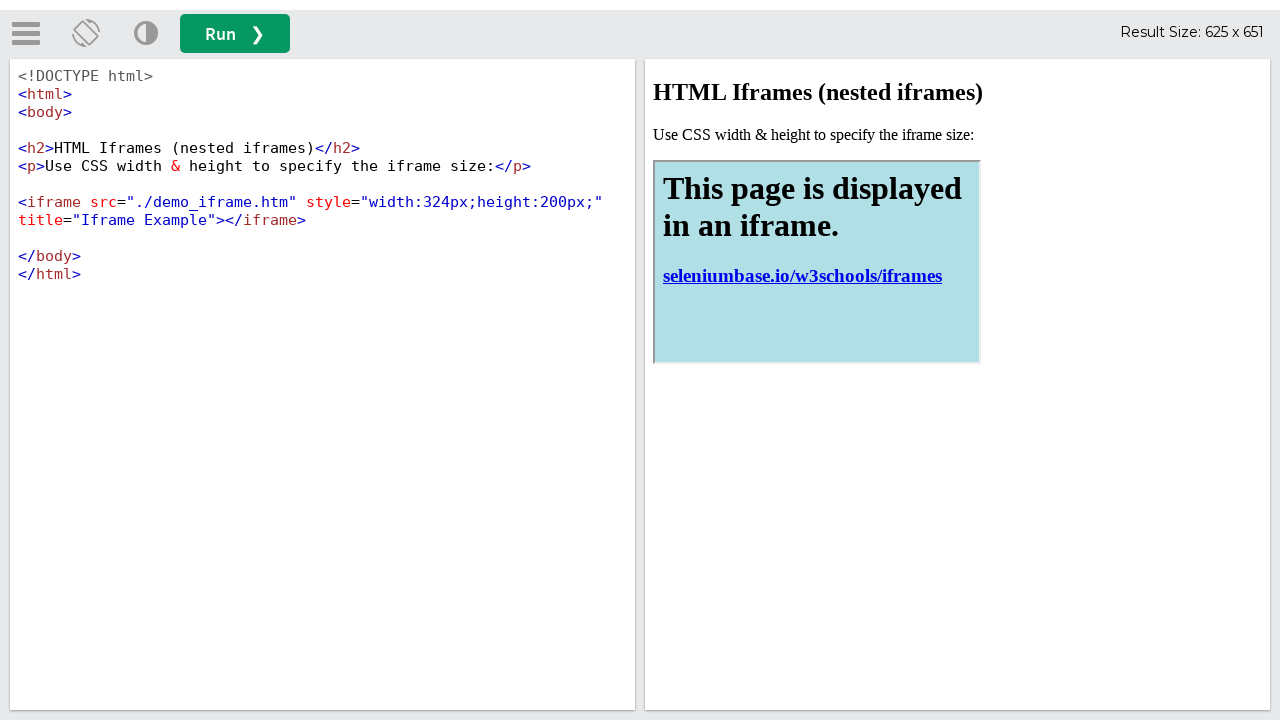

Clicked the run button again at (235, 34) on button#runbtn
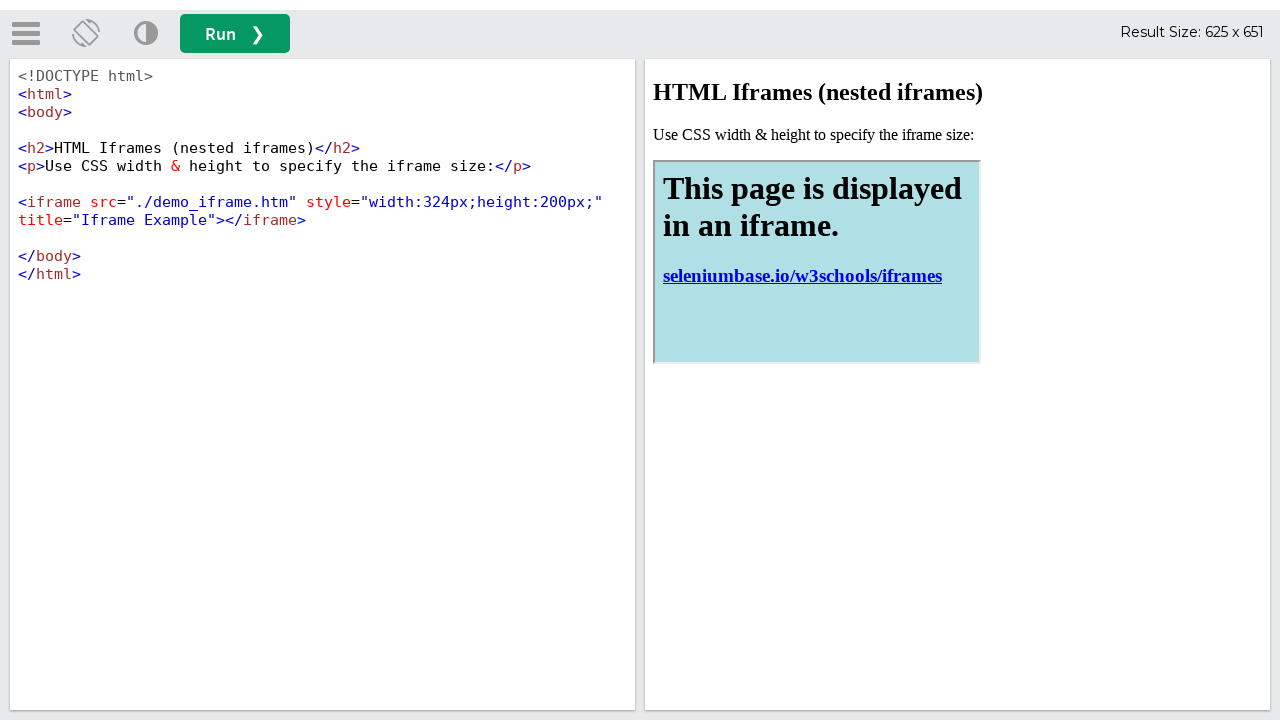

Re-located the iframeResult frame
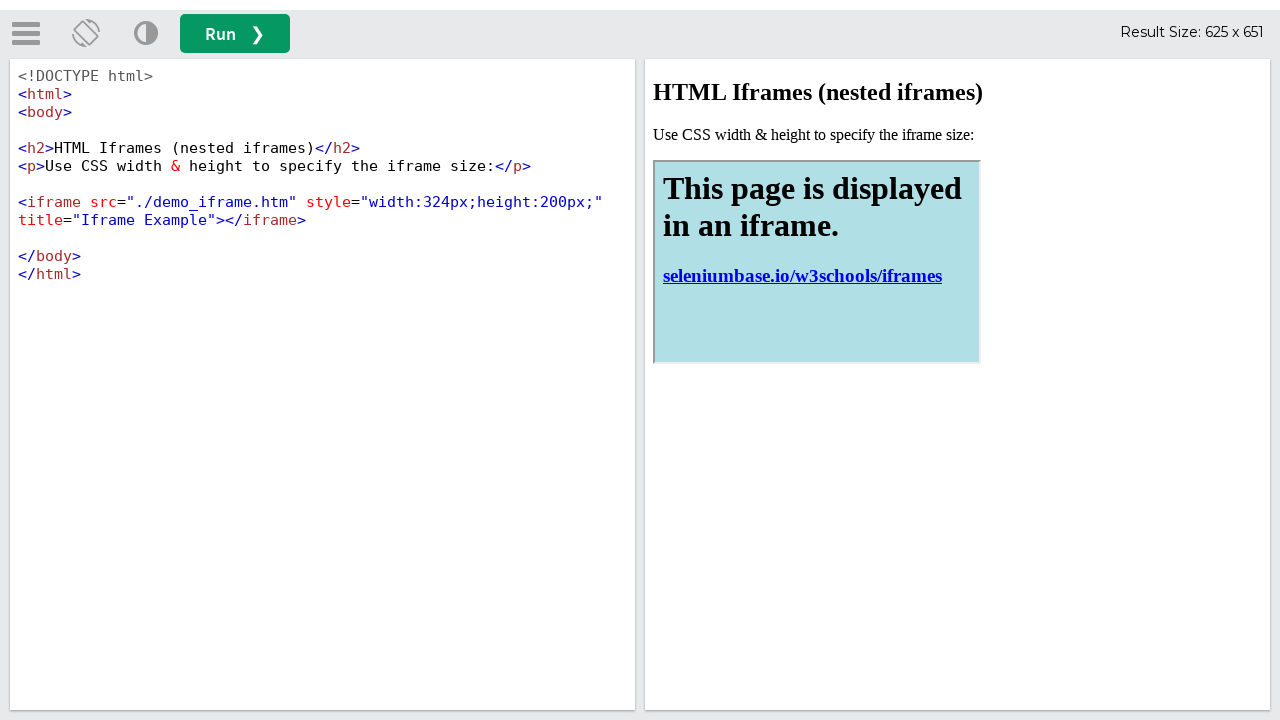

Waited for nested iframe with title 'Iframe Example' to load
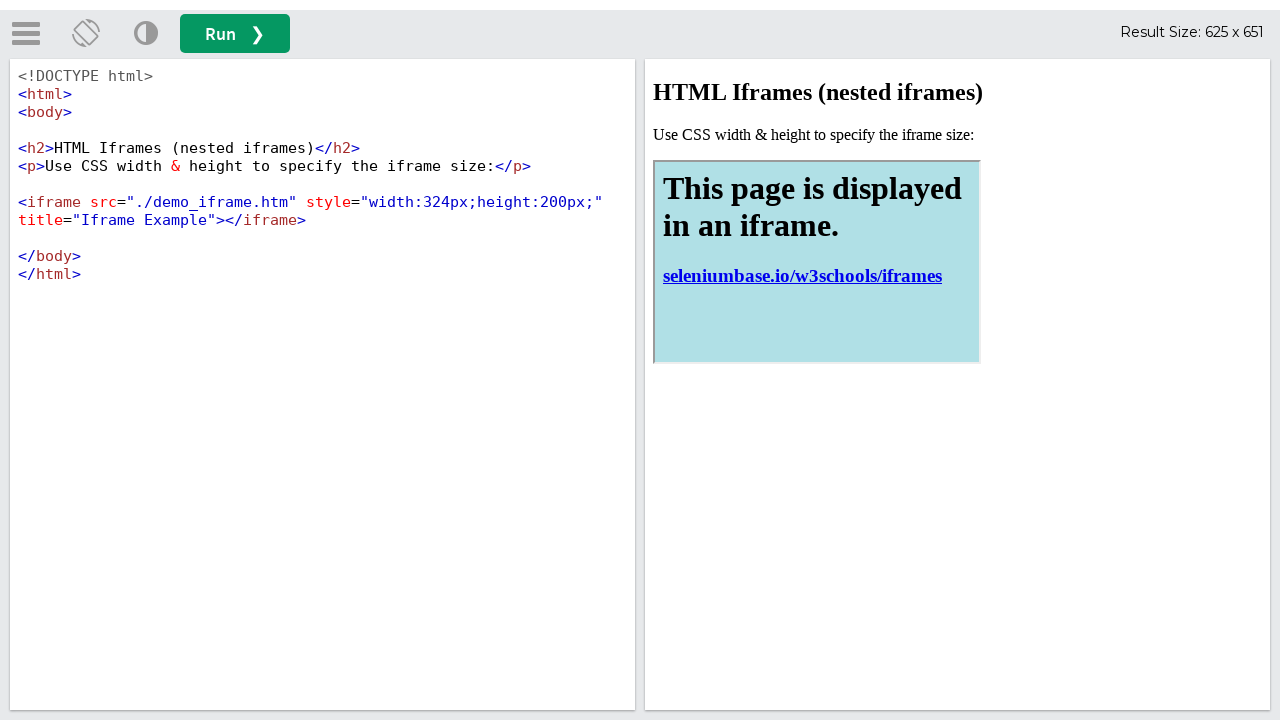

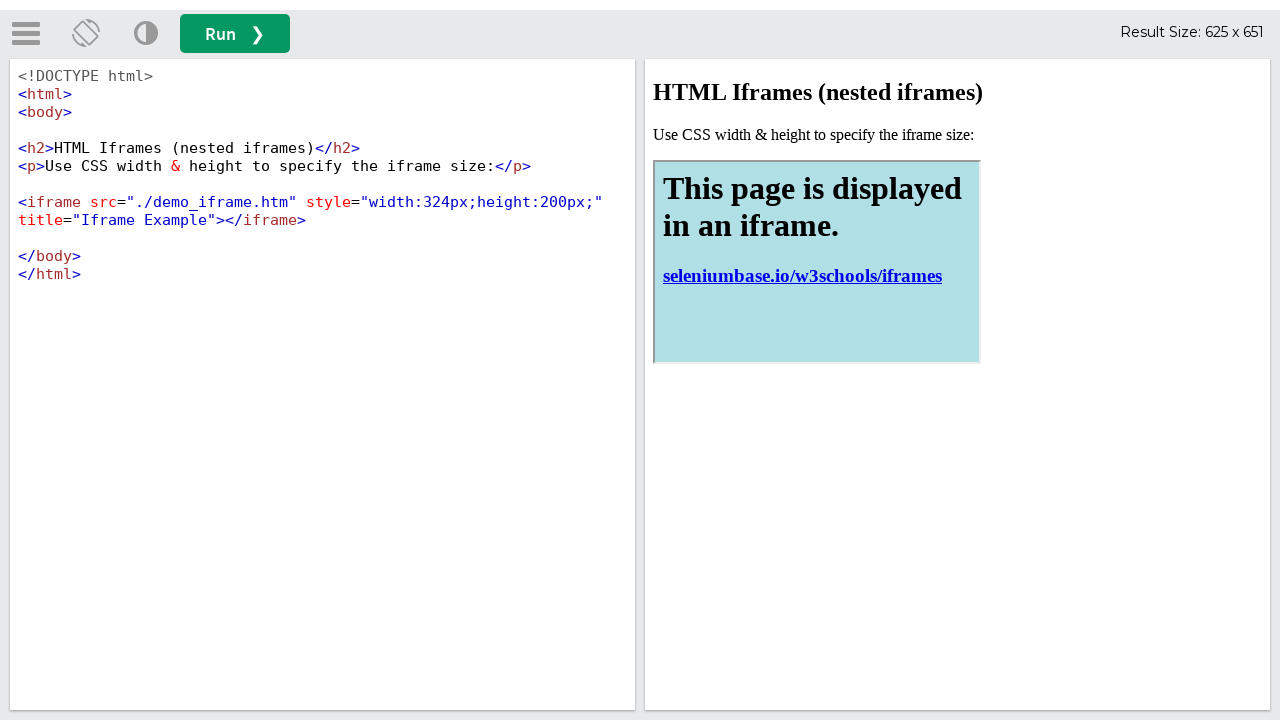